Tests a square root calculator website by entering the number 4, clicking the calculate button, and verifying the result is displayed.

Starting URL: http://www.calcoloradicequadrata.com

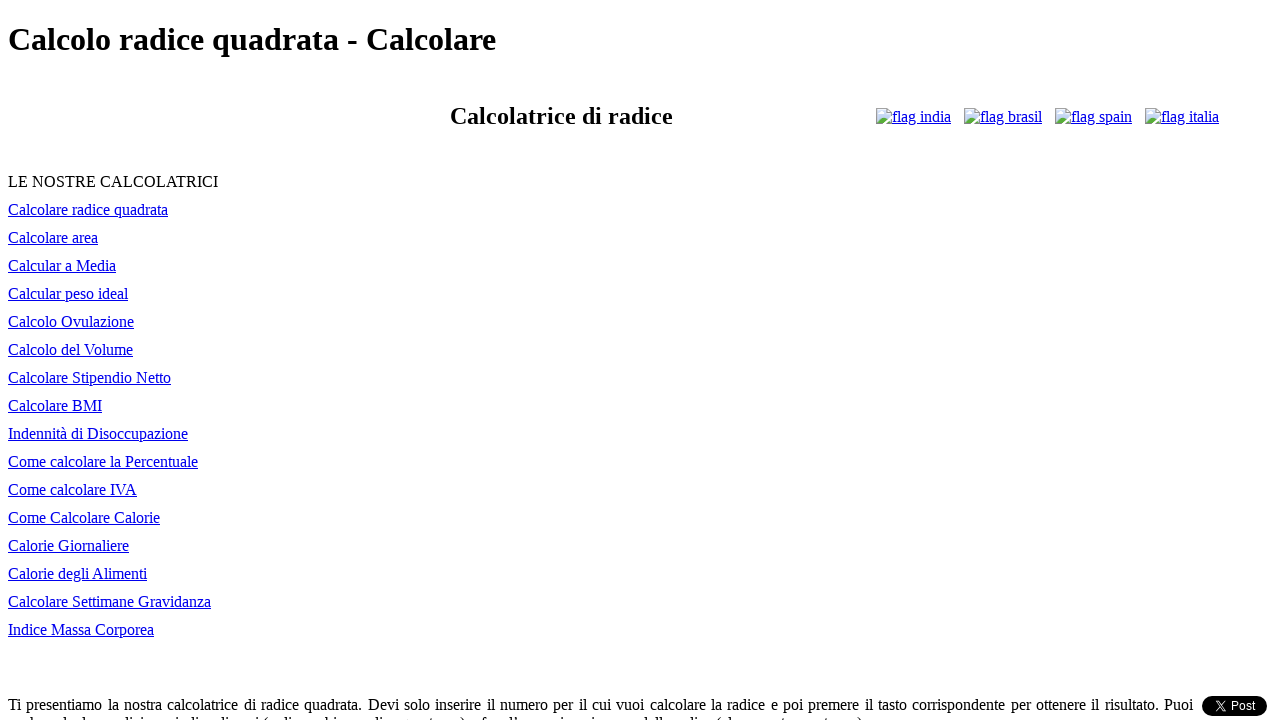

Entered the number 4 in the square root input field on #raiz1
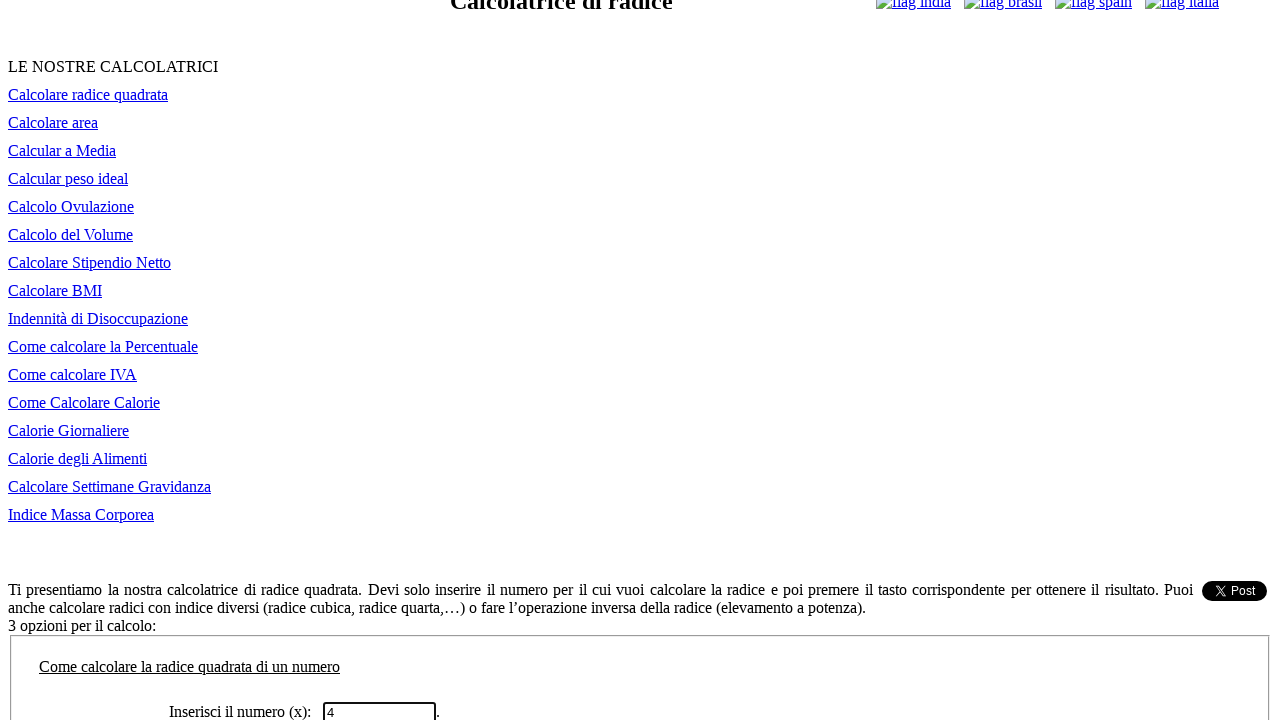

Clicked the calculate button at (573, 361) on #divRaiz1 table tbody tr td:nth-child(3) table tbody tr:first-child td div input
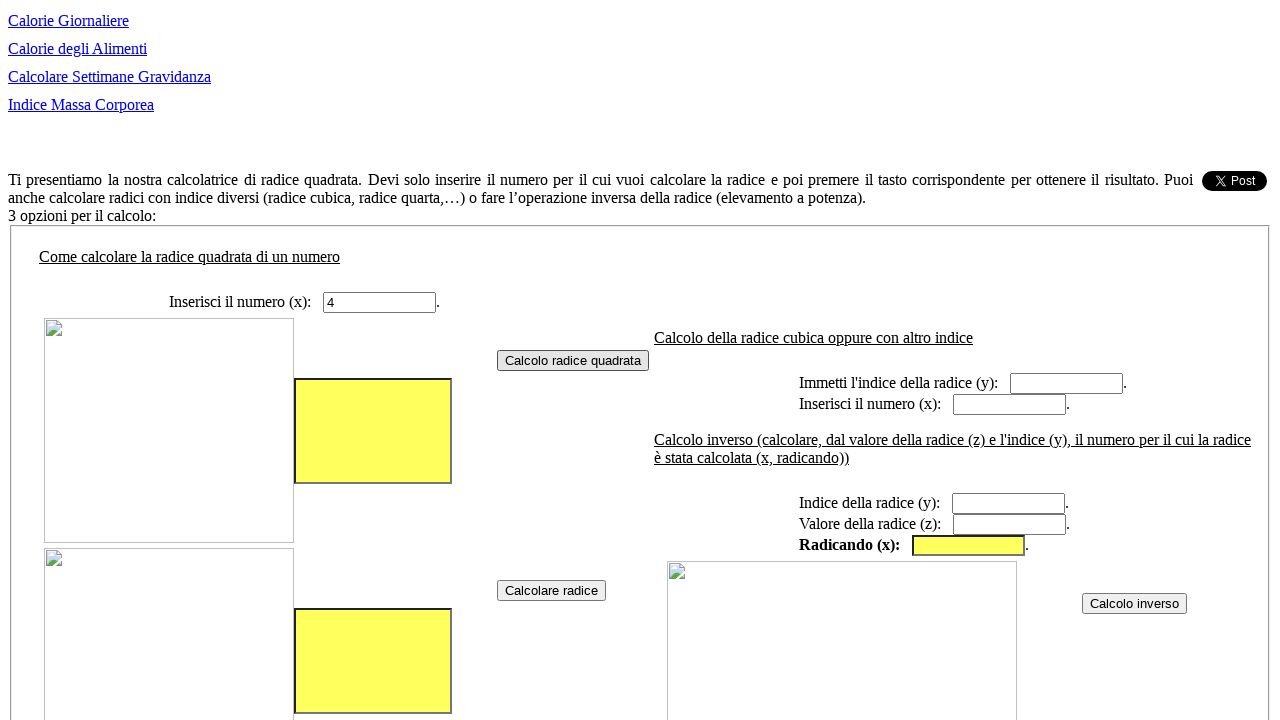

Result field loaded
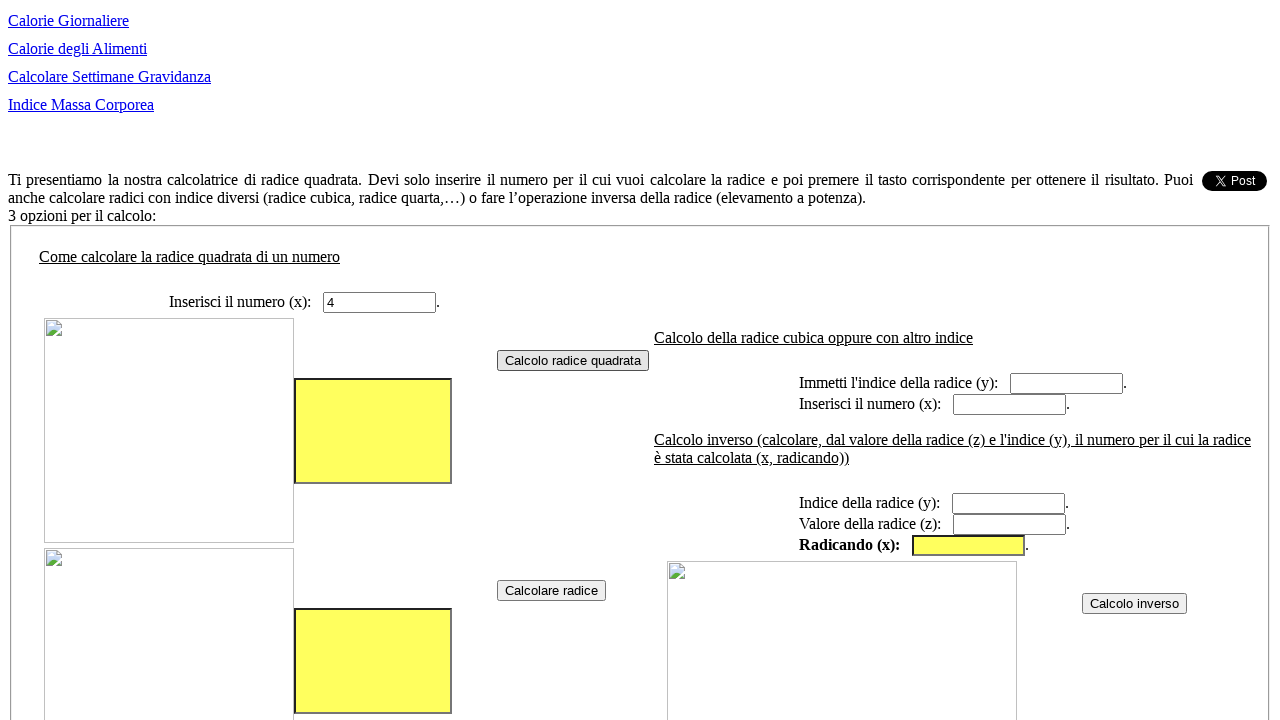

Retrieved result value: 
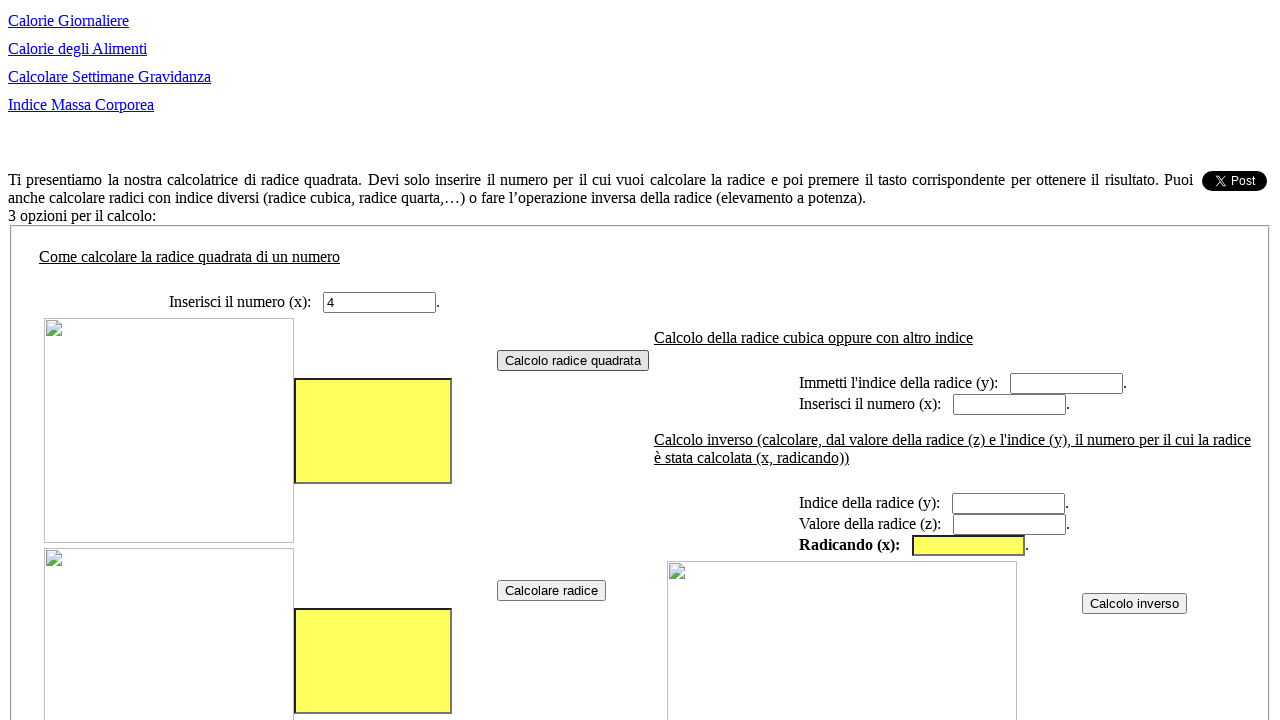

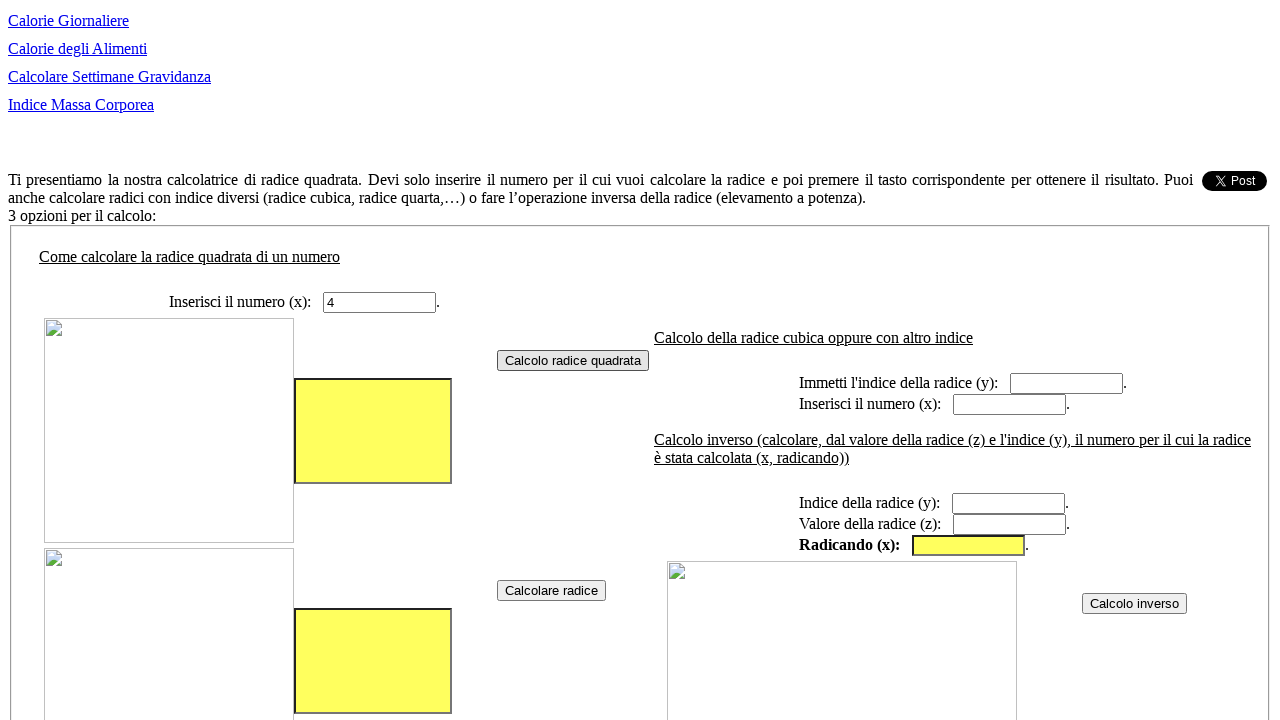